Tests popular items flow by clicking on popular items, selecting a specific product, adding it to cart, and proceeding to checkout

Starting URL: http://advantageonlineshopping.com/#/

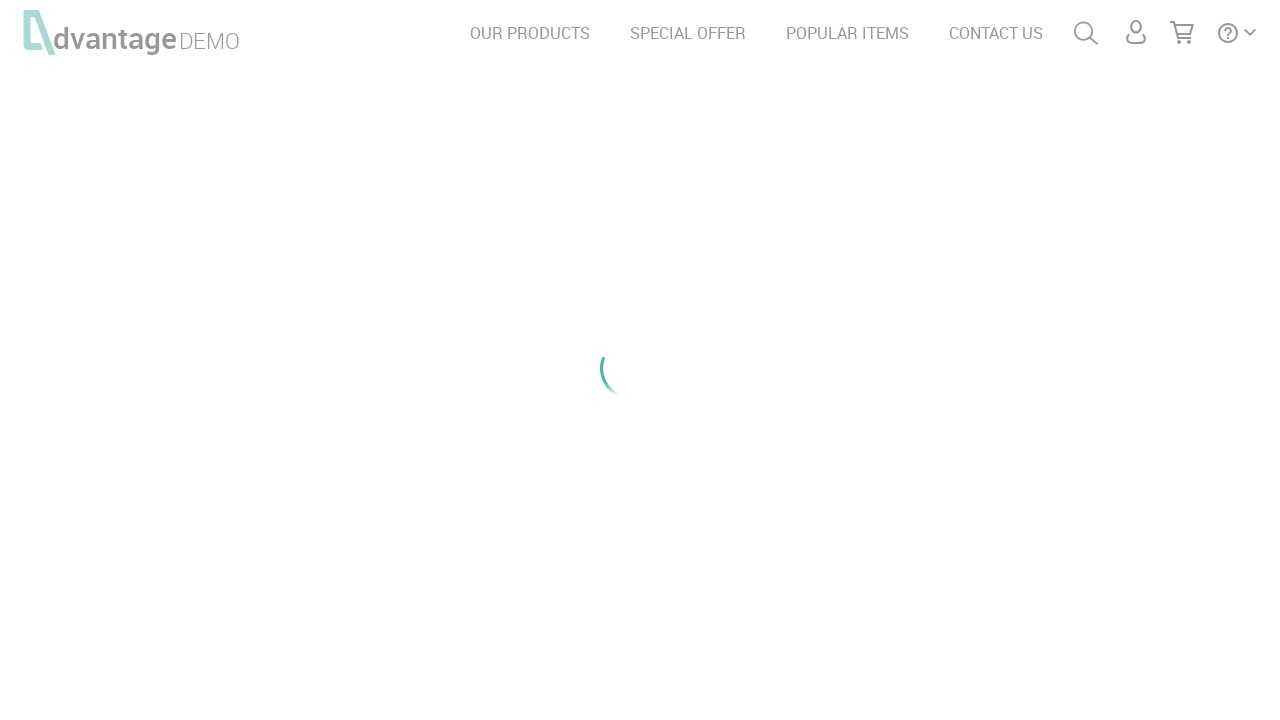

Clicked on POPULAR ITEMS link at (848, 33) on text=POPULAR ITEMS
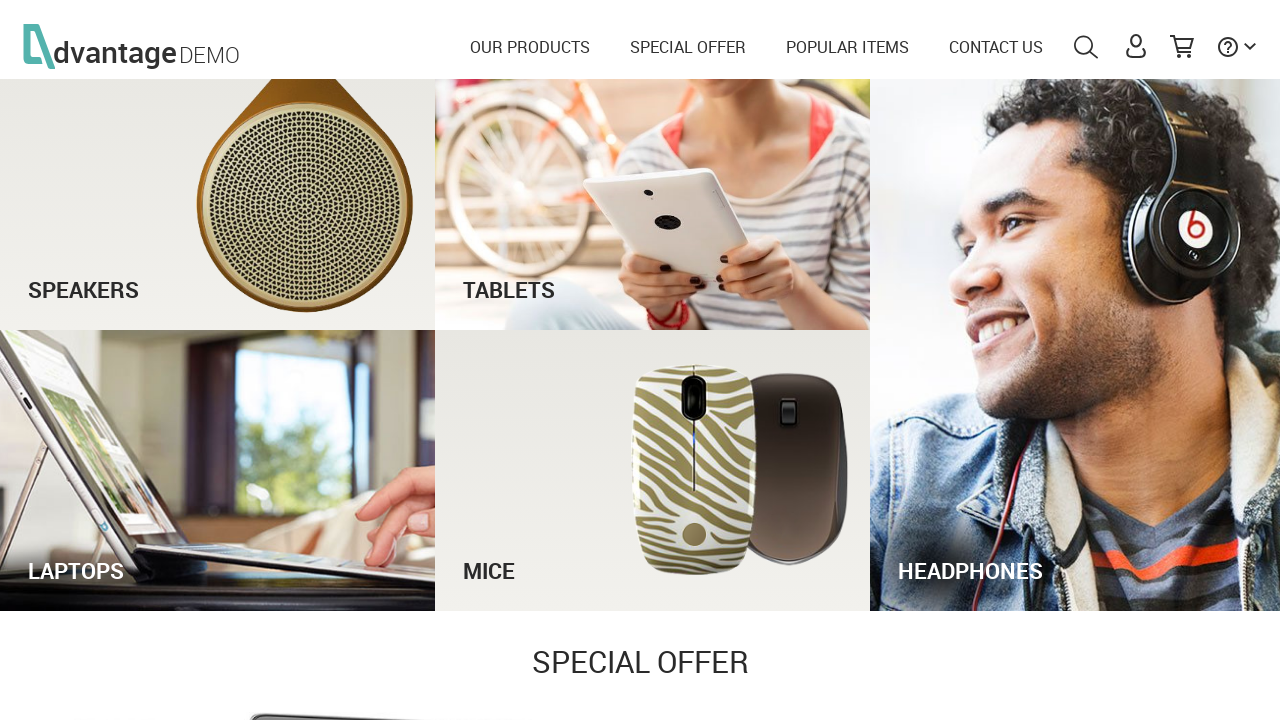

Selected specific product (ID 16) at (205, 710) on #details_16
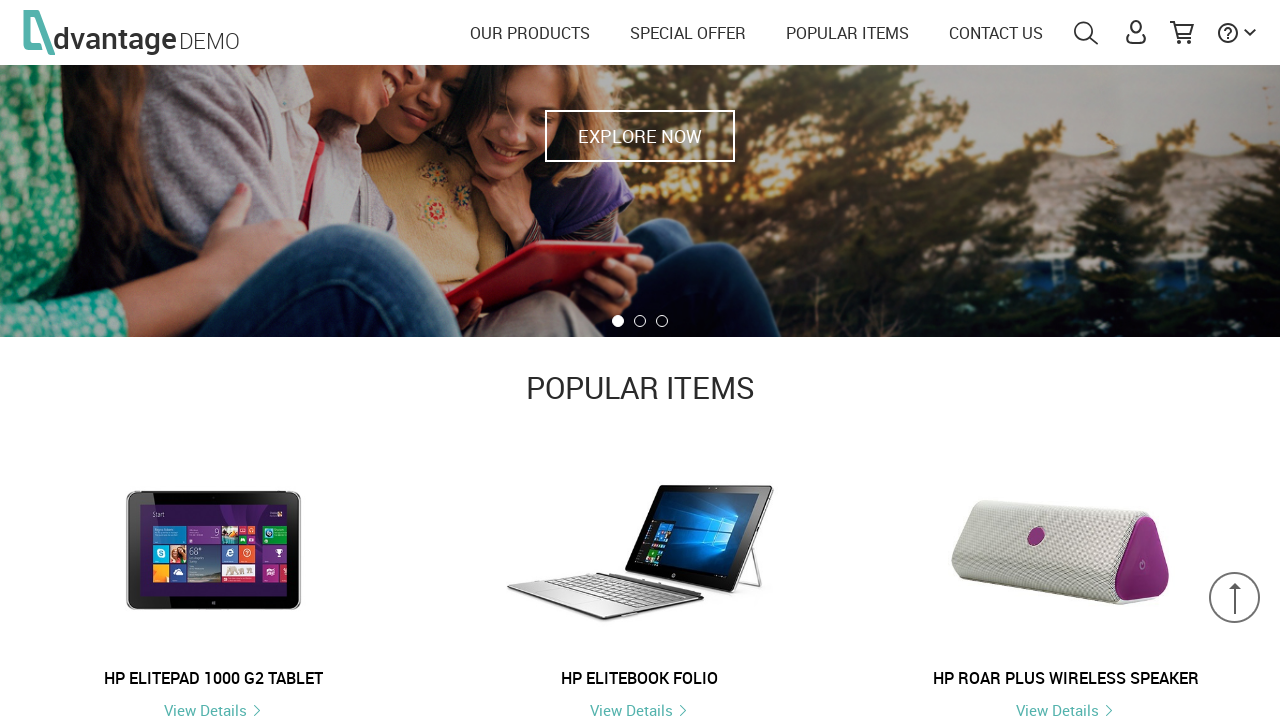

Added product to cart at (860, 584) on button[name='save_to_cart']
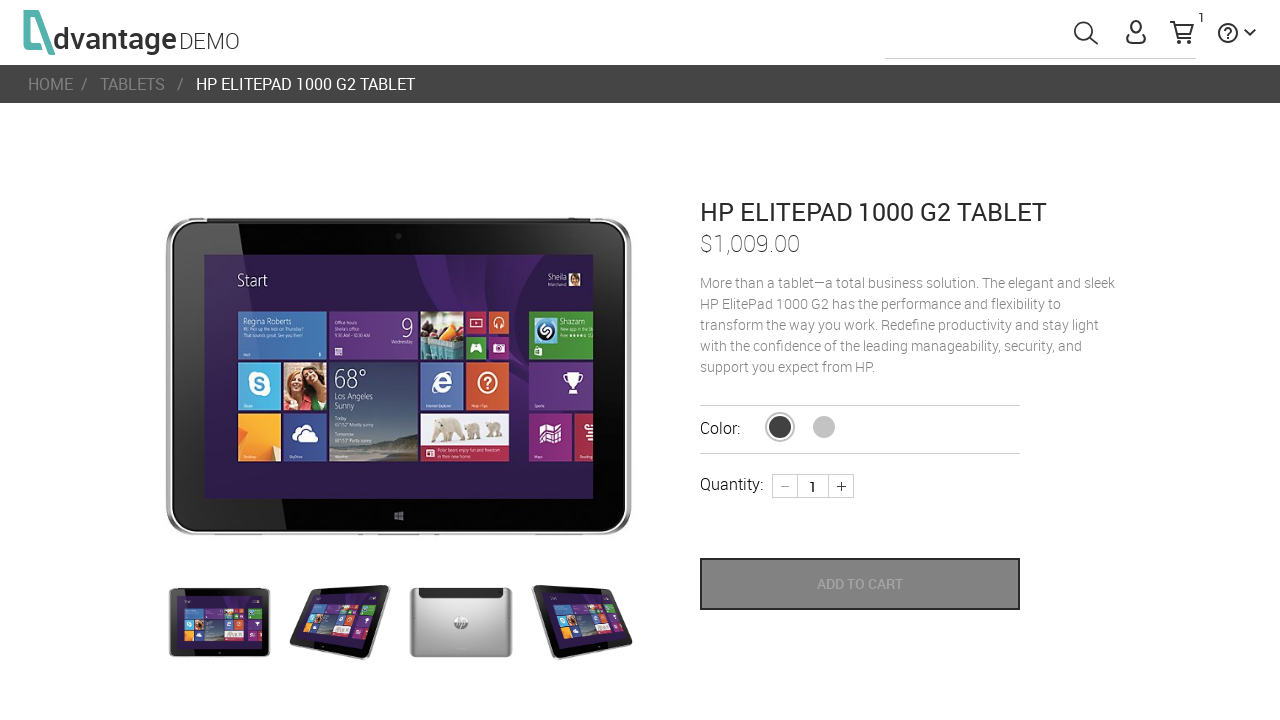

Proceeded to checkout via popup at (1040, 155) on #checkOutPopUp
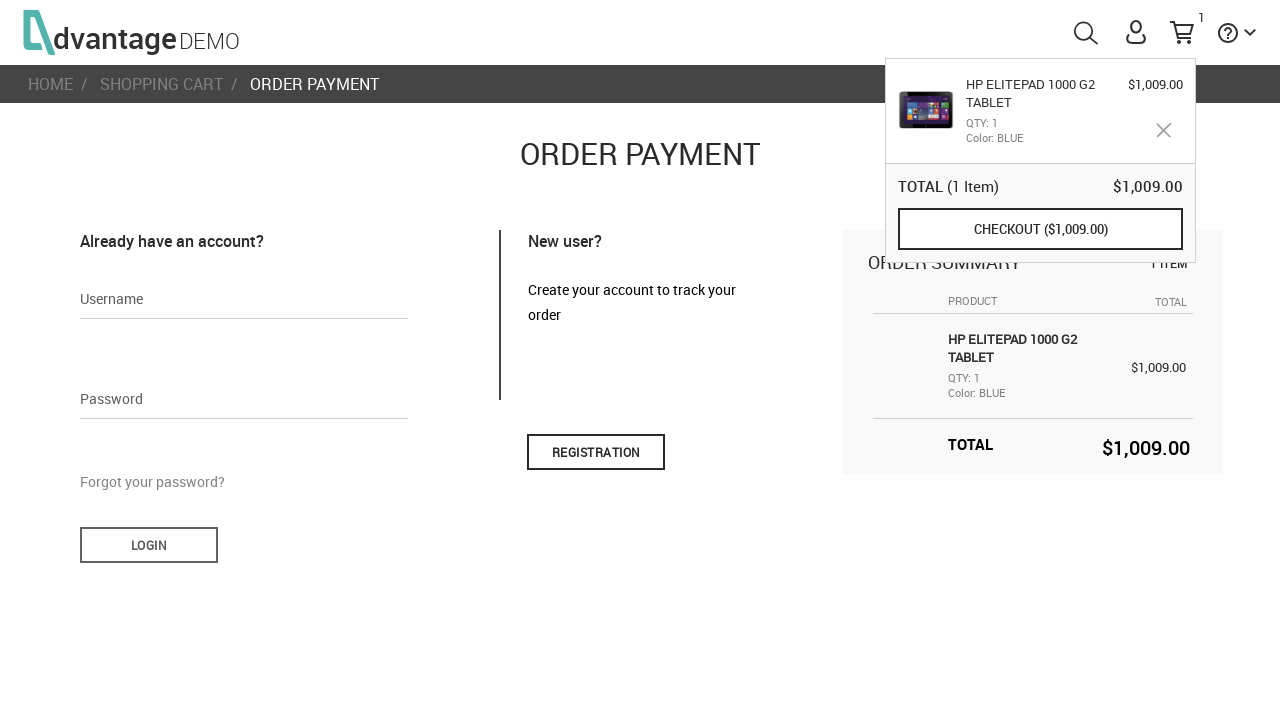

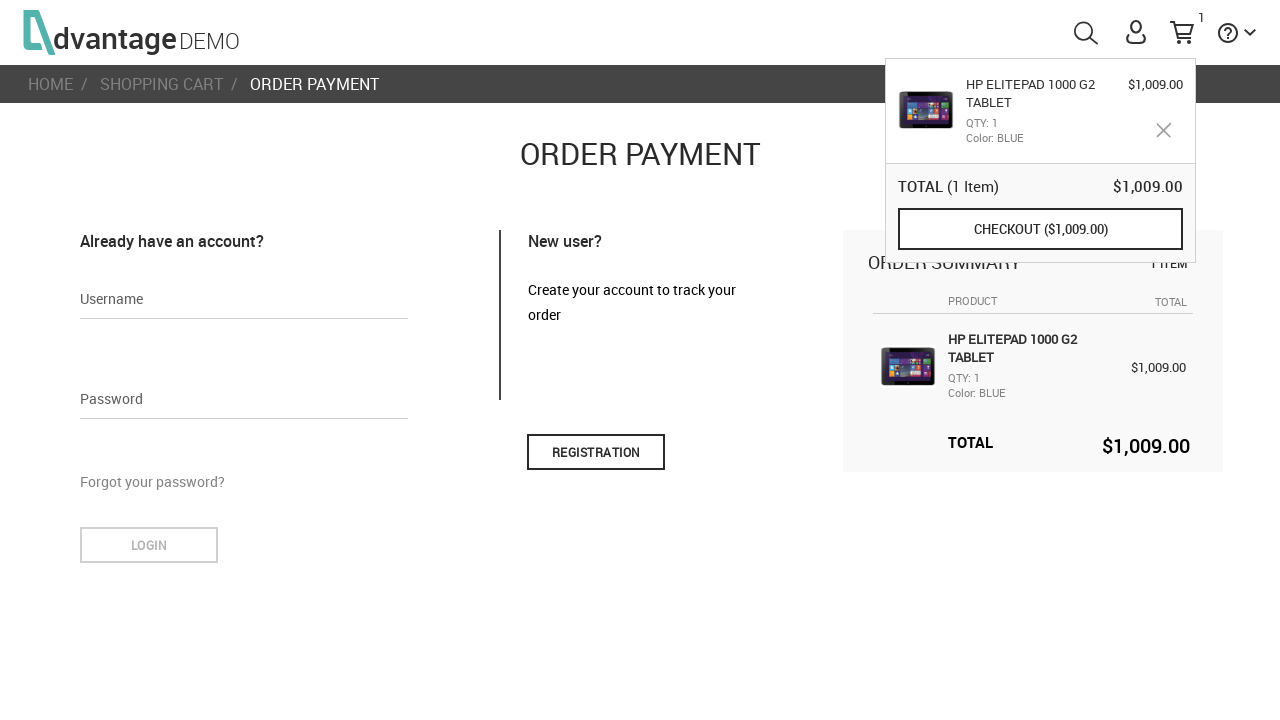